Tests drag and drop functionality by dragging an element from source to target location within an iframe

Starting URL: https://jqueryui.com/droppable

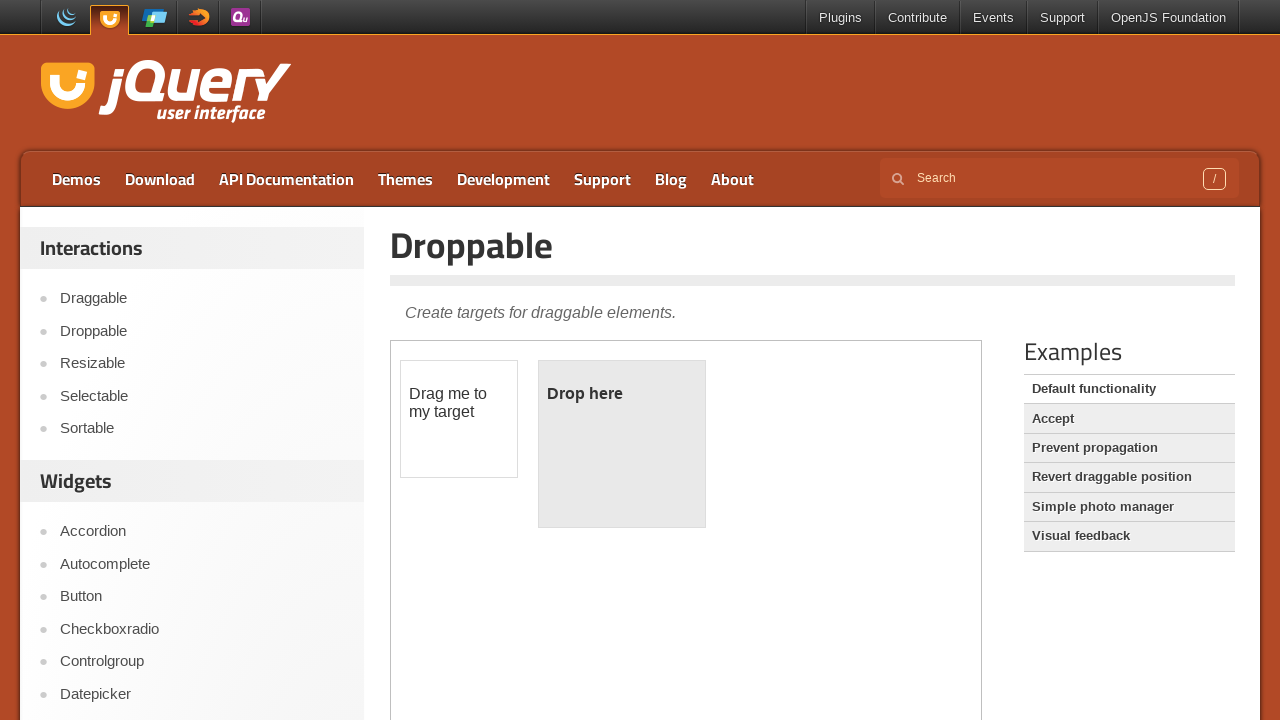

Located iframe containing droppable demo
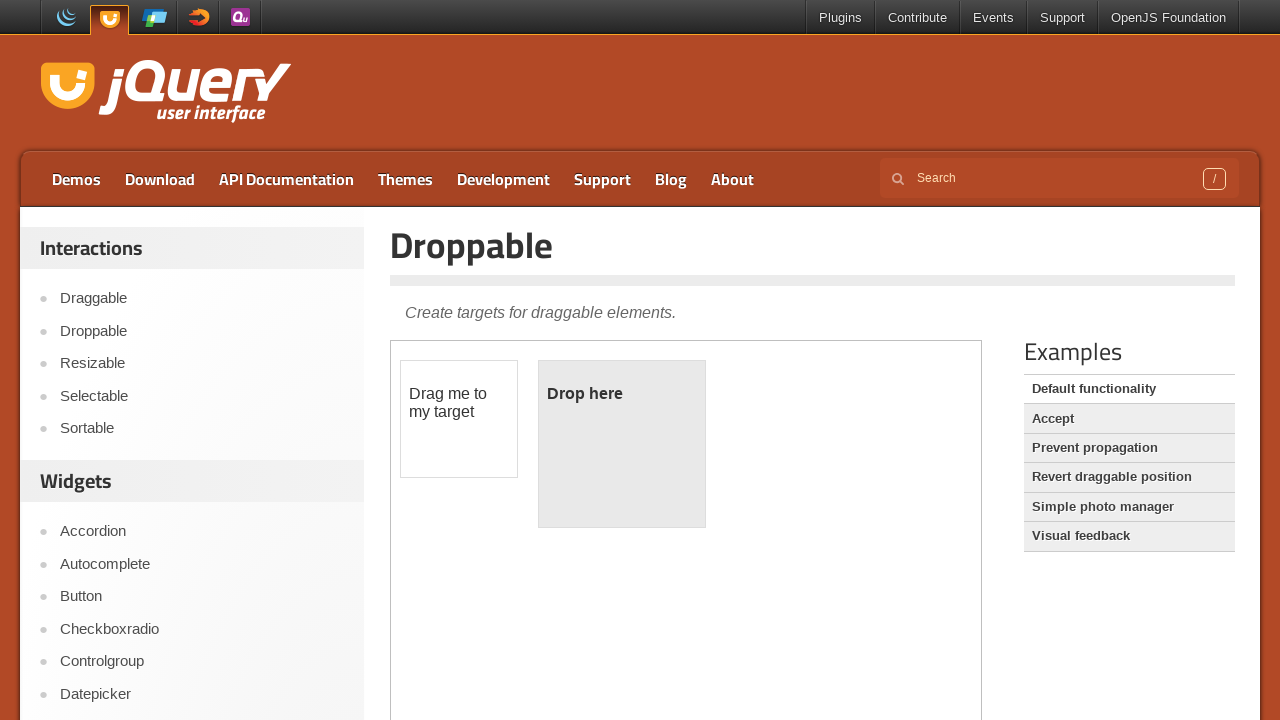

Located draggable source element
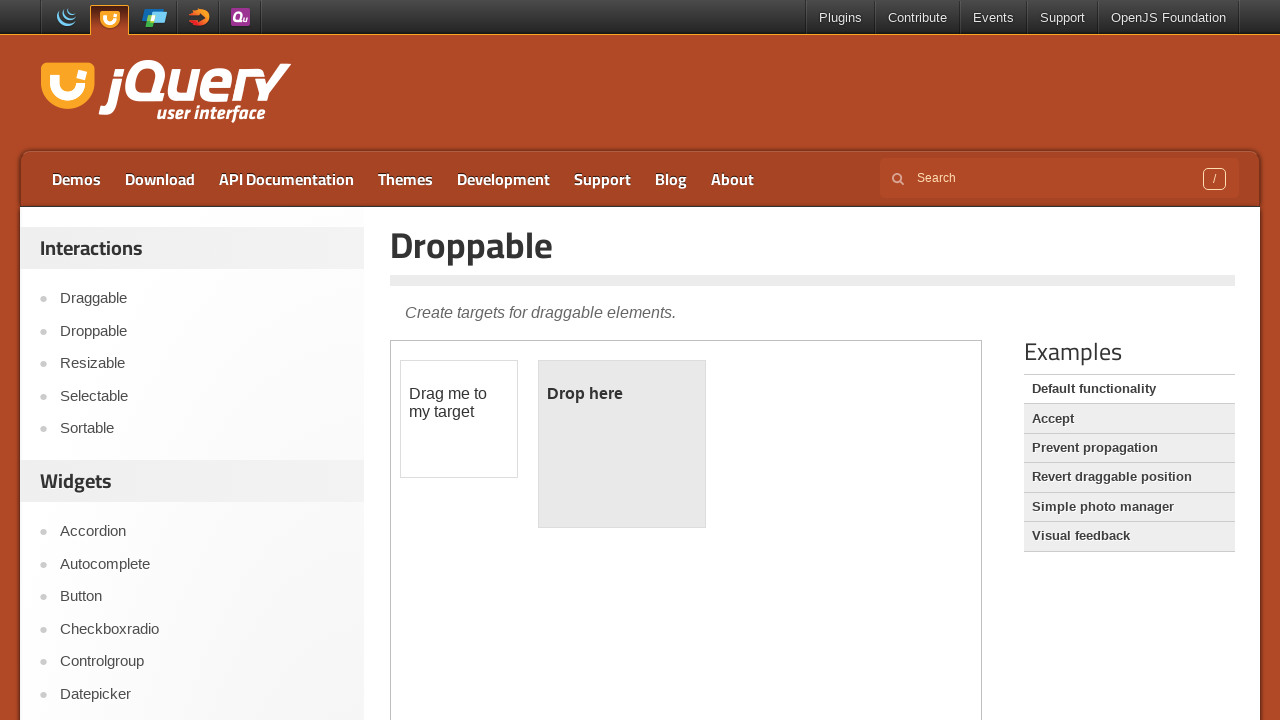

Located droppable target element
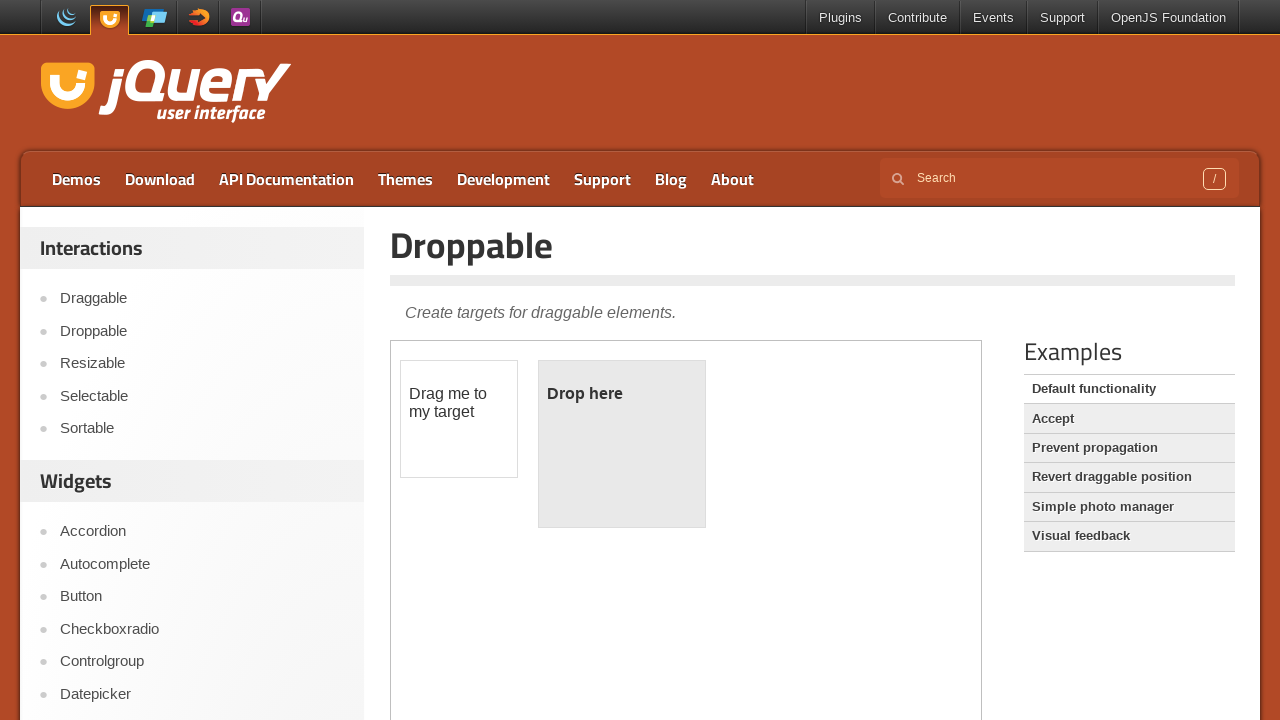

Dragged element from source to target location at (622, 444)
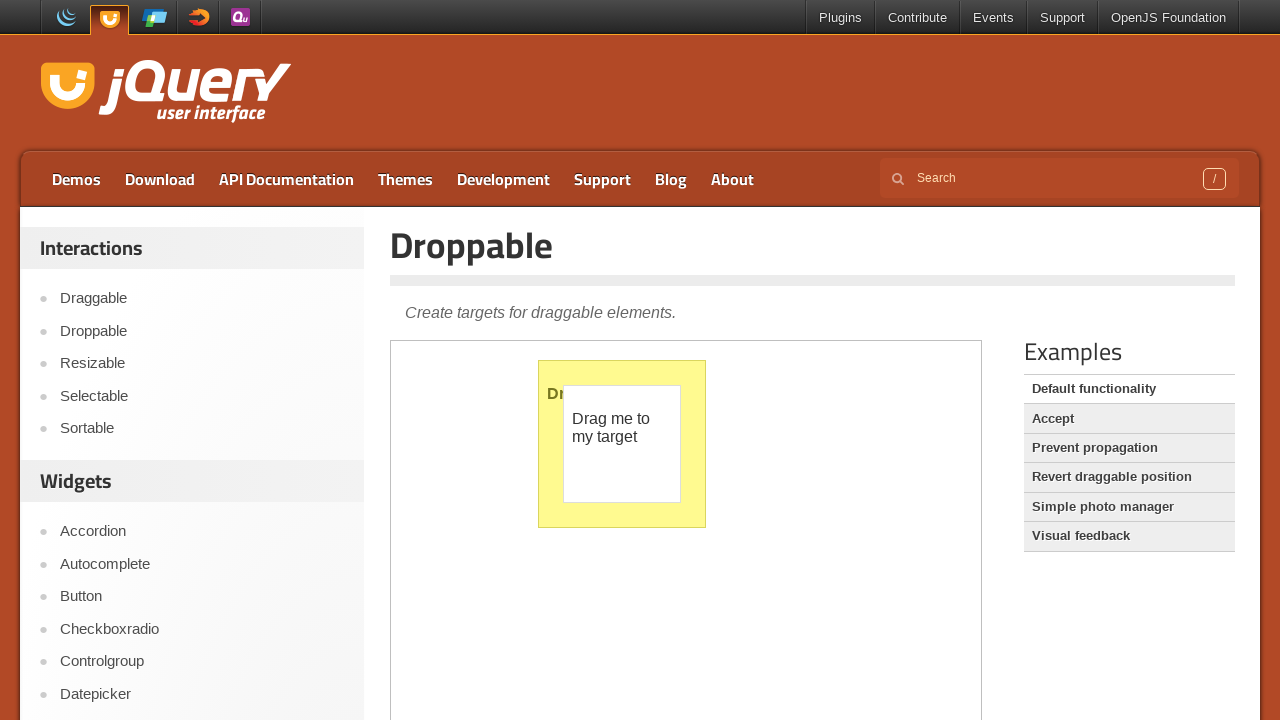

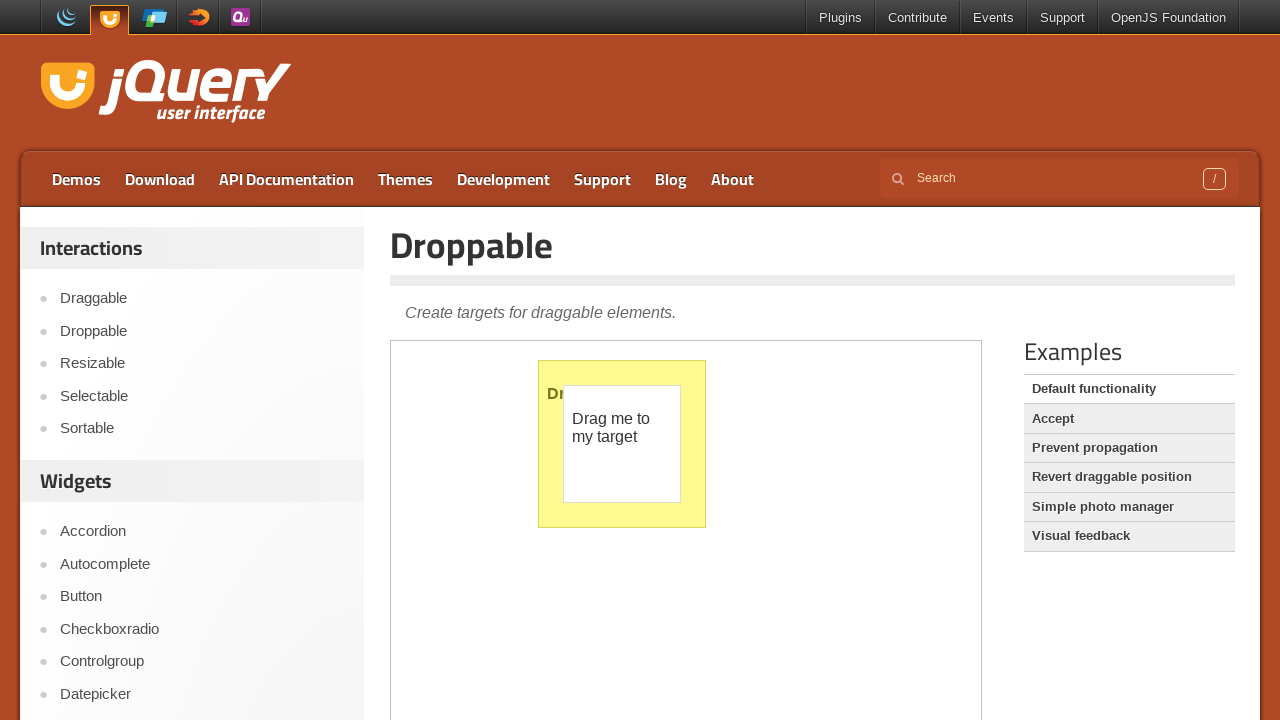